Tests Shadow DOM interaction by scrolling to a specific element and filling an input field within nested shadow roots using JavaScript execution

Starting URL: https://selectorshub.com/xpath-practice-page/

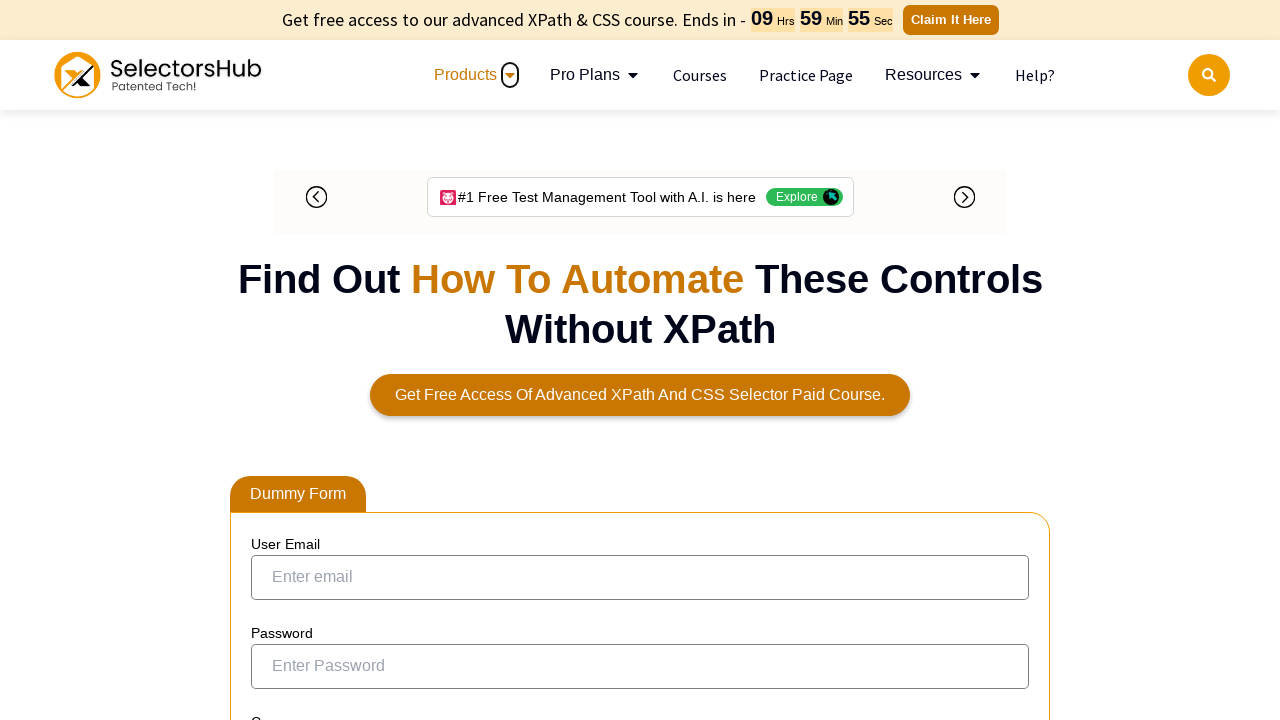

Located the shadow DOM root element div#userName using XPath
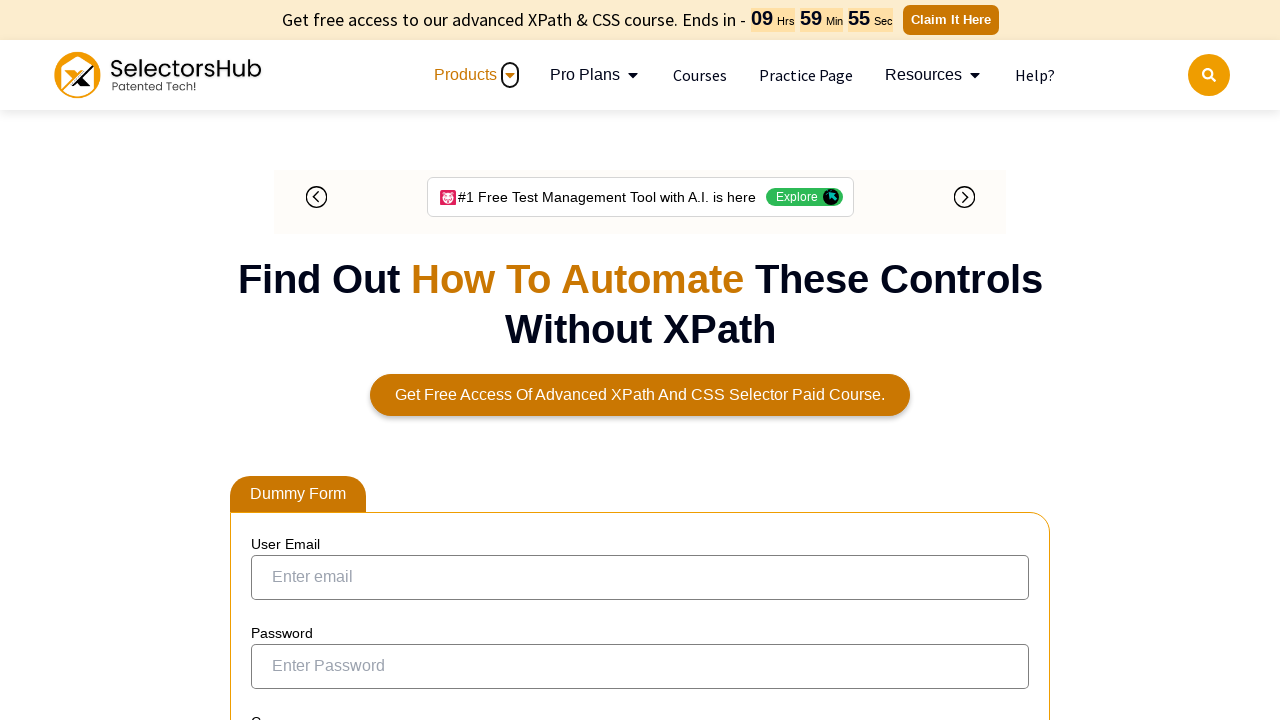

Scrolled to the shadow DOM root element into view
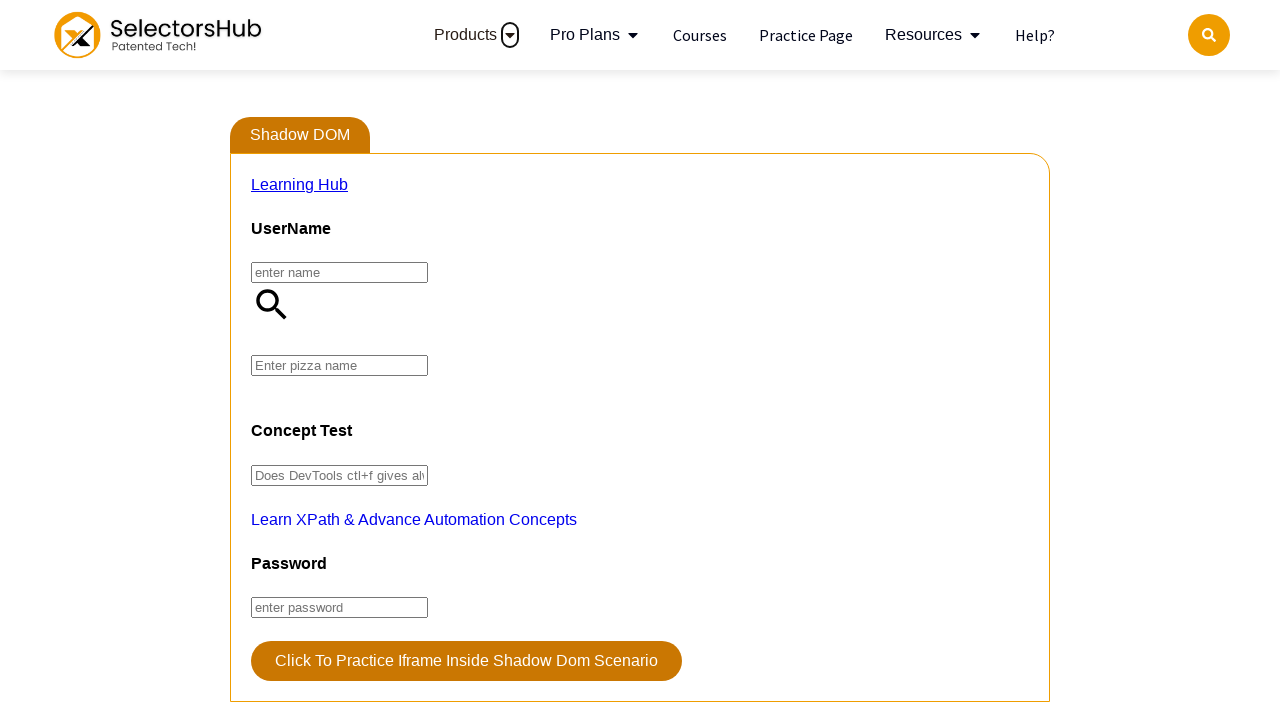

Waited 2 seconds for dynamic content to load
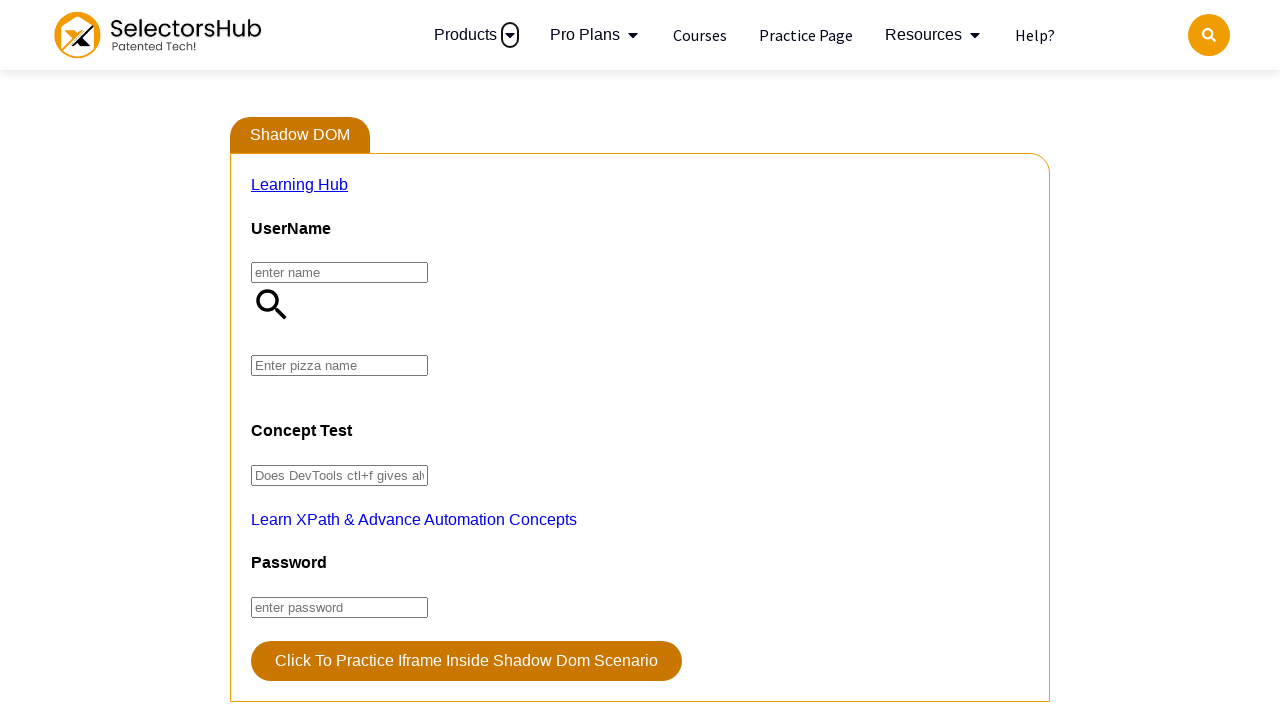

Filled input#pizza field with 'farmhouse' by traversing nested shadow DOMs and dispatched input event
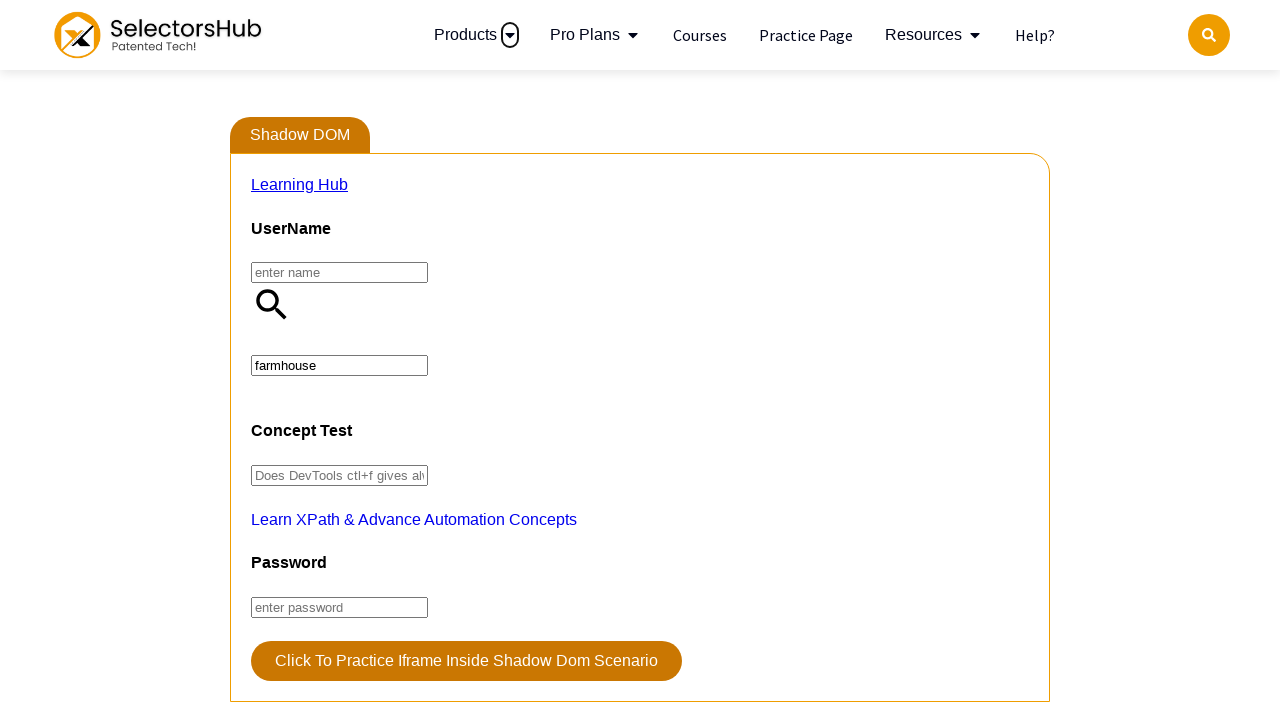

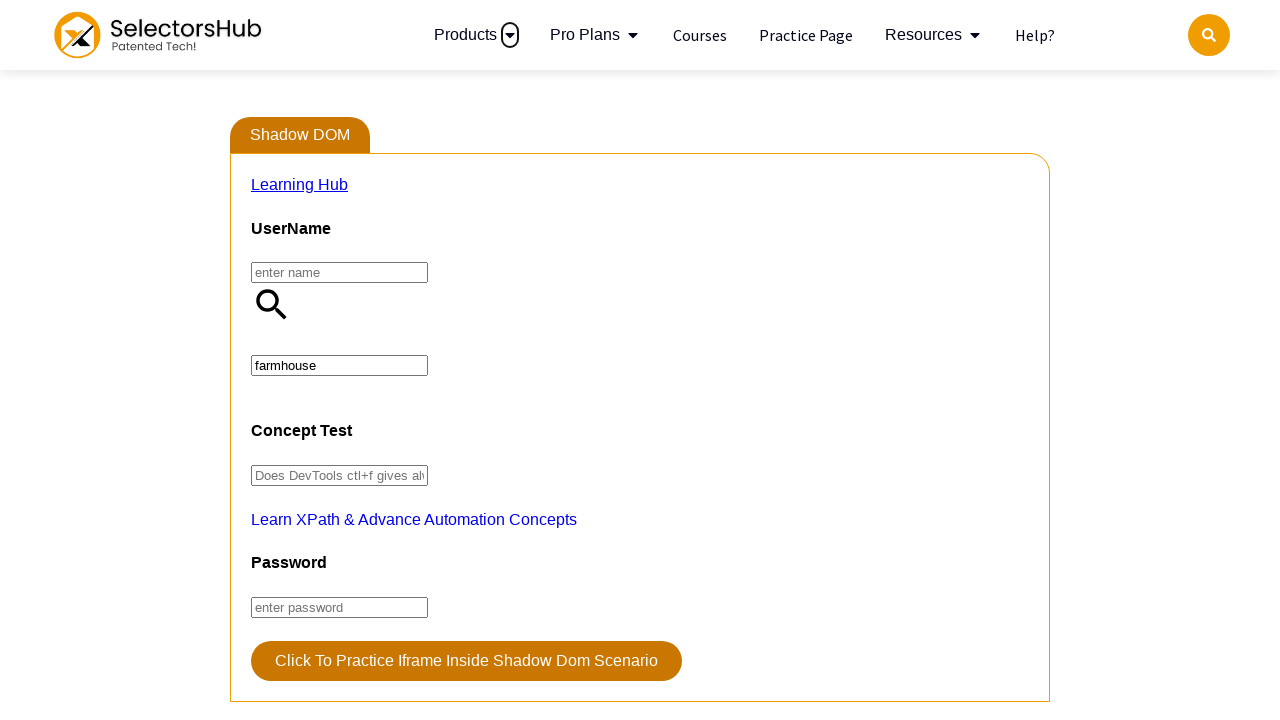